Tests that the Clear completed button is hidden when no completed items exist

Starting URL: https://demo.playwright.dev/todomvc

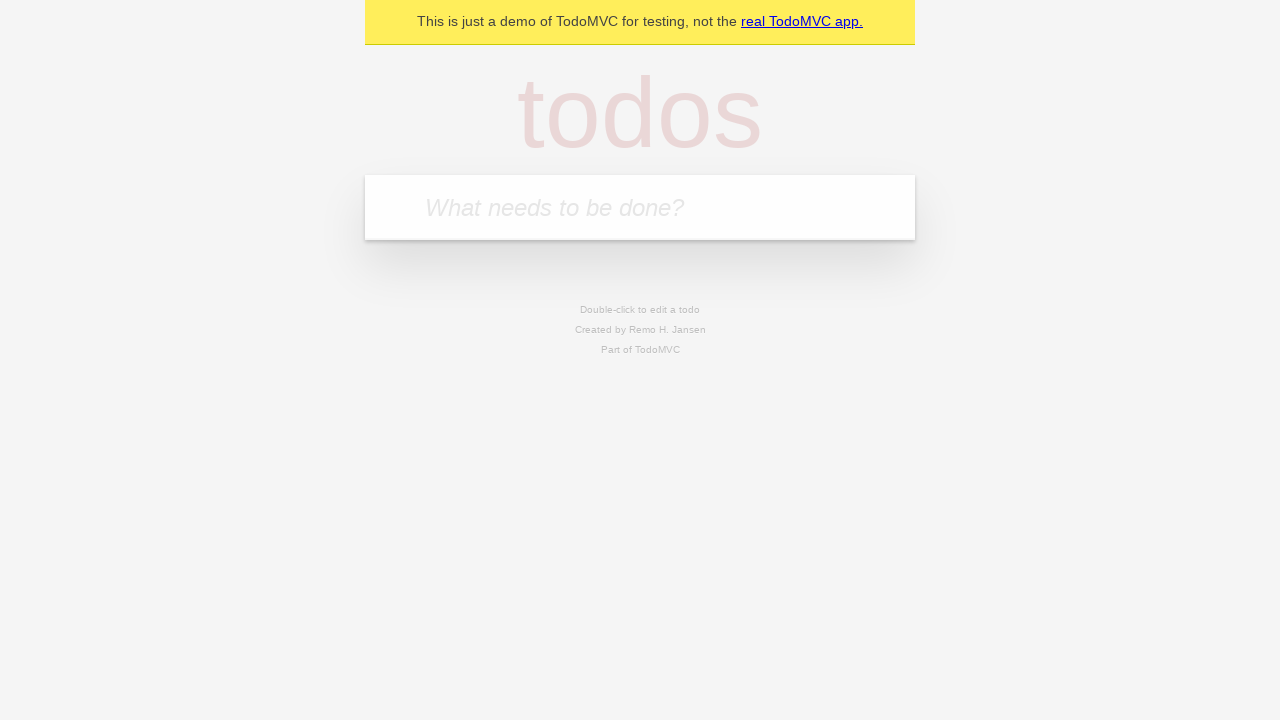

Filled new todo field with 'buy some cheese' on internal:attr=[placeholder="What needs to be done?"i]
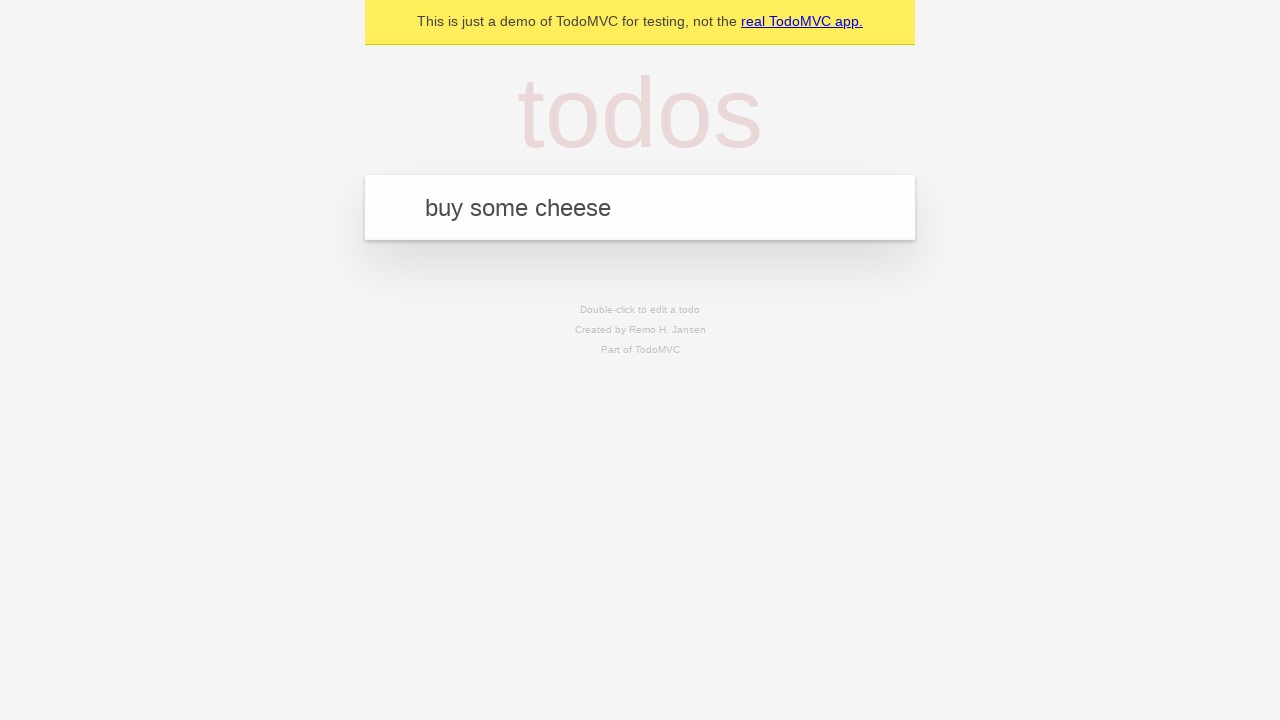

Pressed Enter to create todo 'buy some cheese' on internal:attr=[placeholder="What needs to be done?"i]
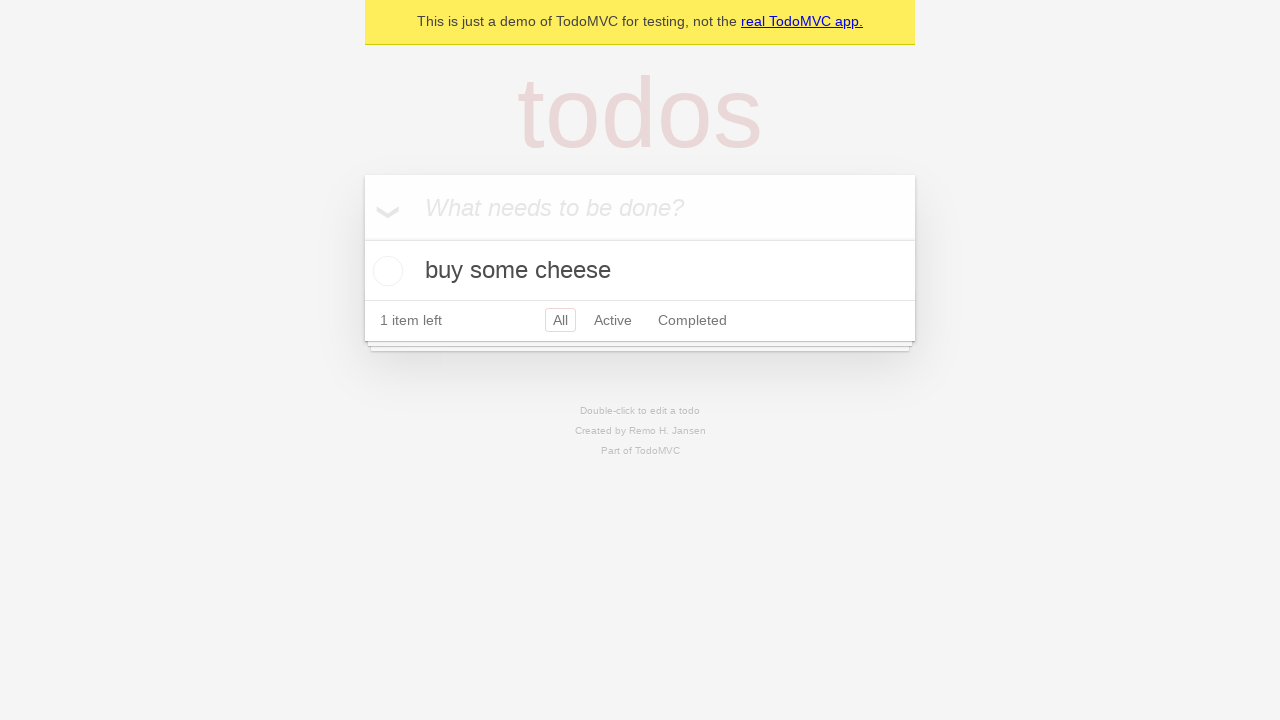

Filled new todo field with 'feed the cat' on internal:attr=[placeholder="What needs to be done?"i]
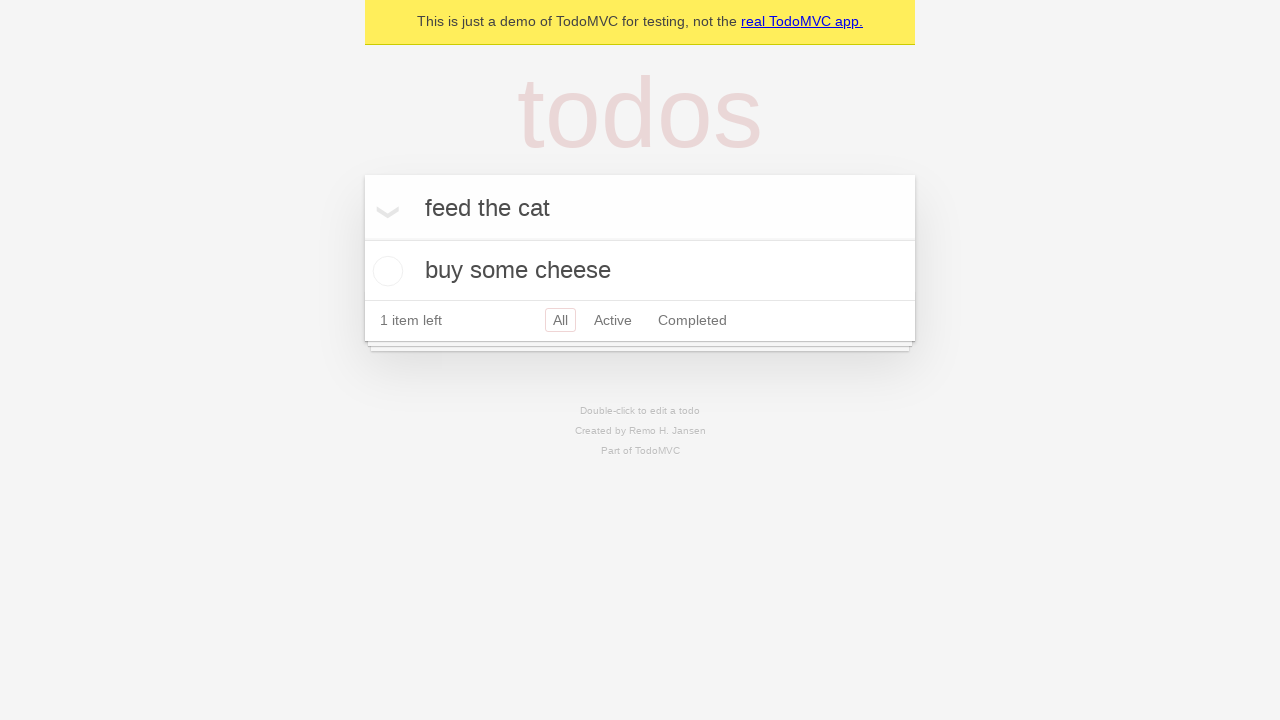

Pressed Enter to create todo 'feed the cat' on internal:attr=[placeholder="What needs to be done?"i]
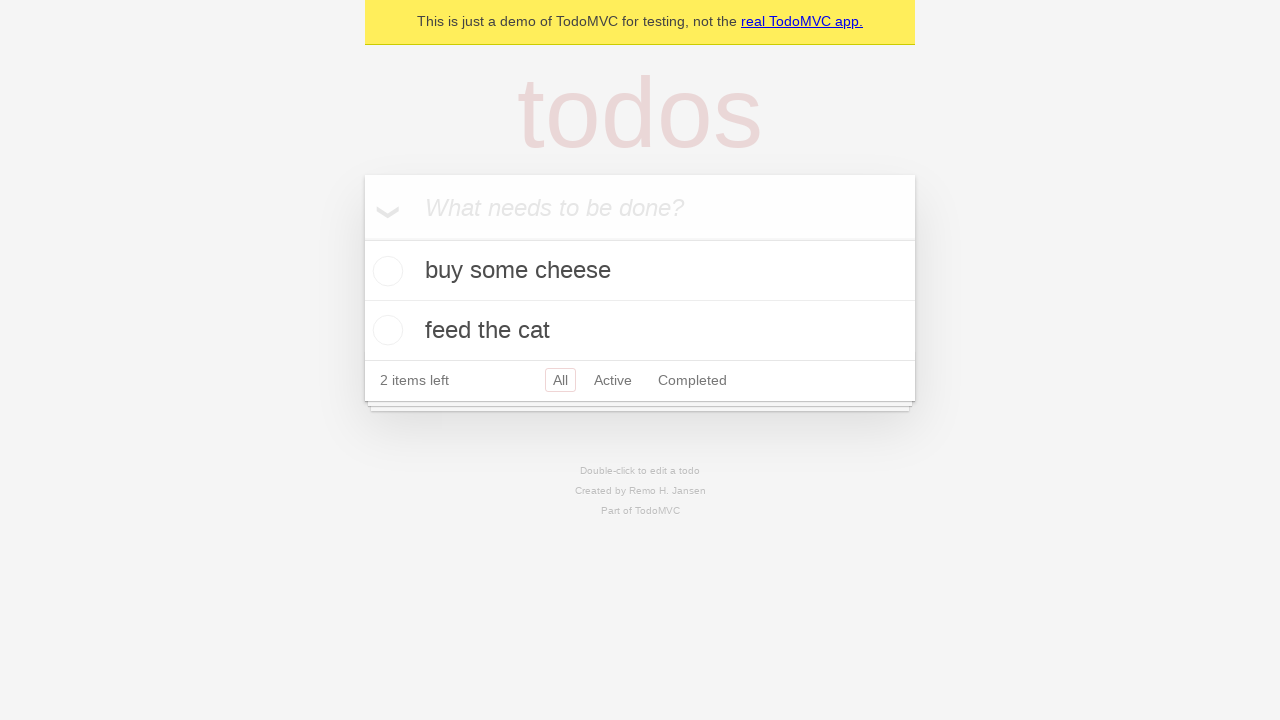

Filled new todo field with 'book a doctors appointment' on internal:attr=[placeholder="What needs to be done?"i]
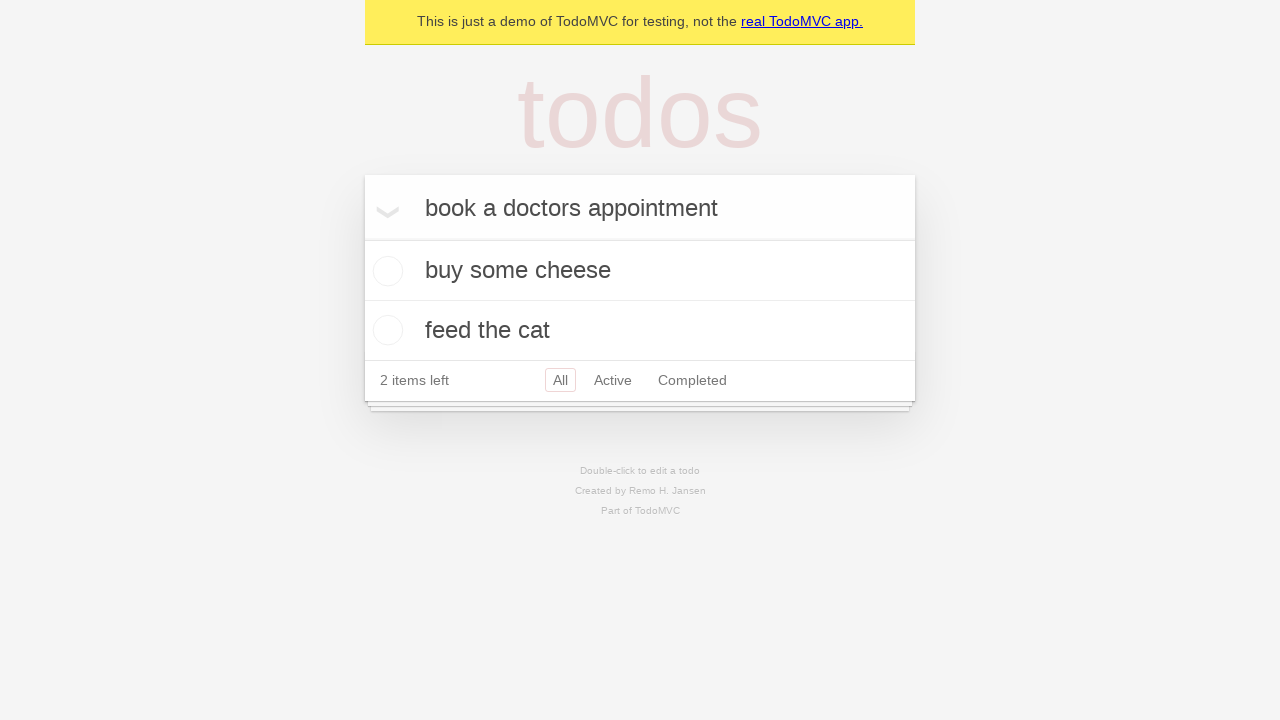

Pressed Enter to create todo 'book a doctors appointment' on internal:attr=[placeholder="What needs to be done?"i]
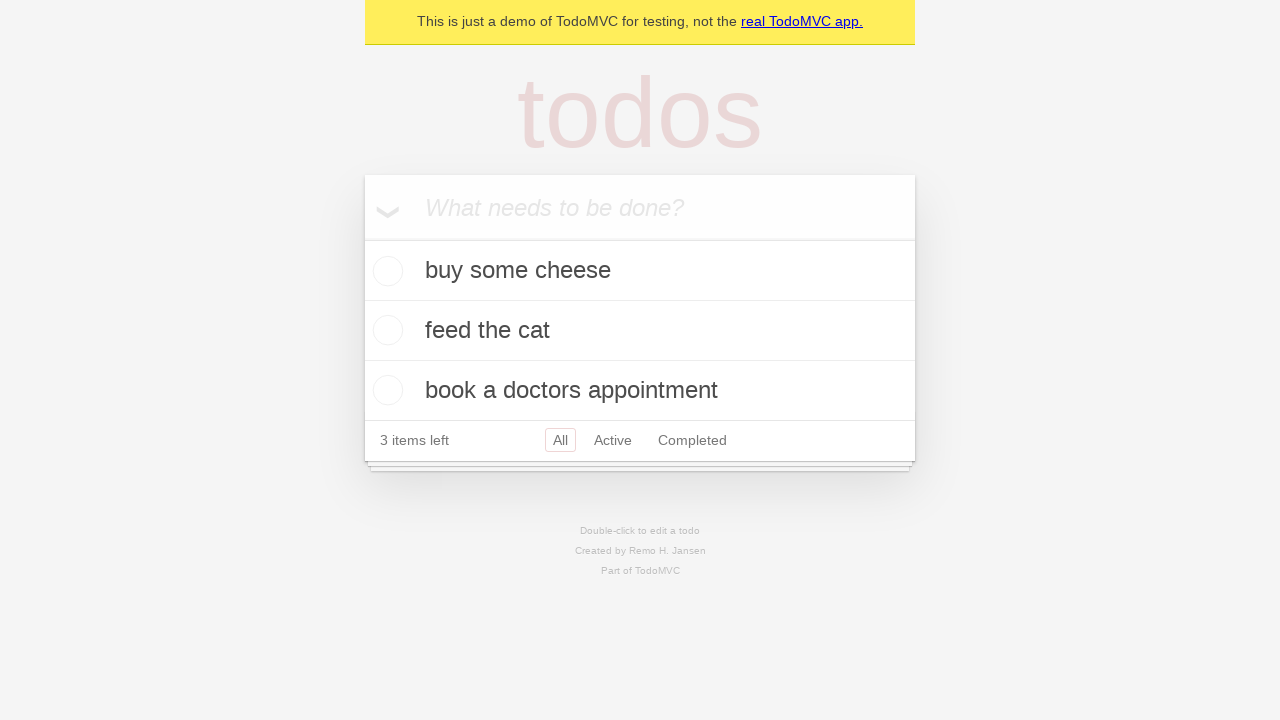

Checked the first todo item at (385, 271) on .todo-list li .toggle >> nth=0
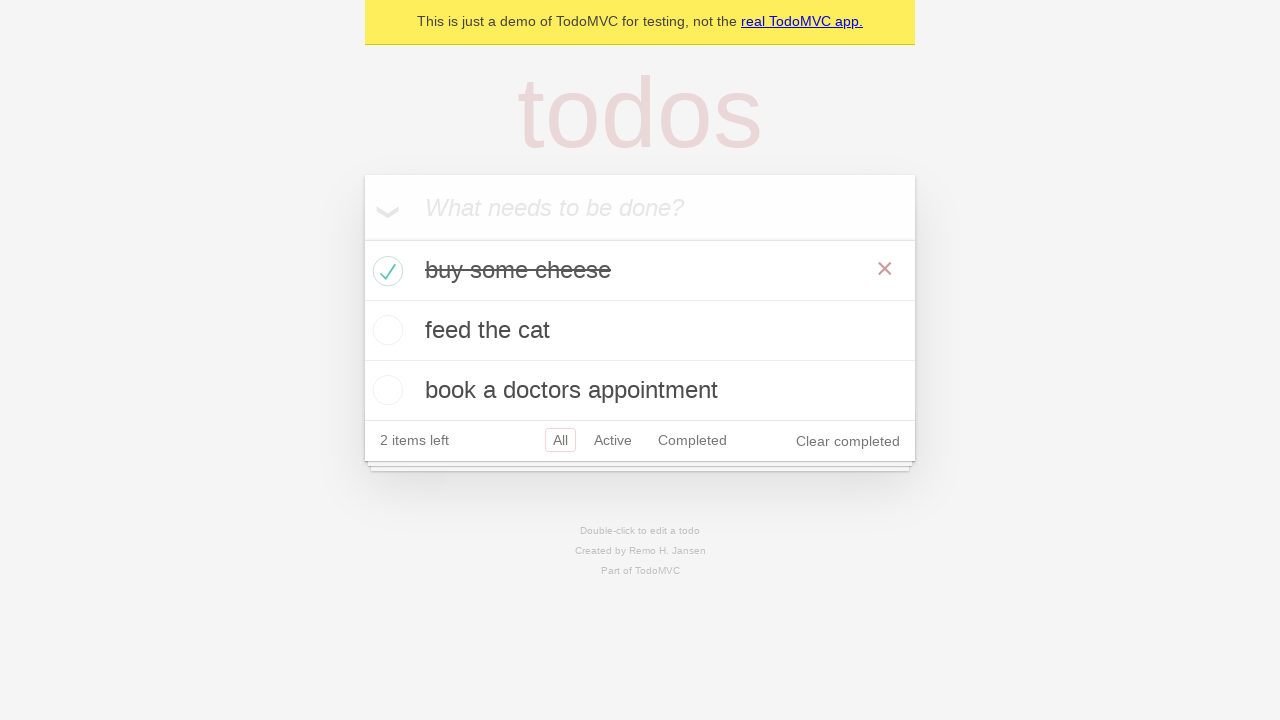

Clicked 'Clear completed' button to remove completed items at (848, 441) on internal:role=button[name="Clear completed"i]
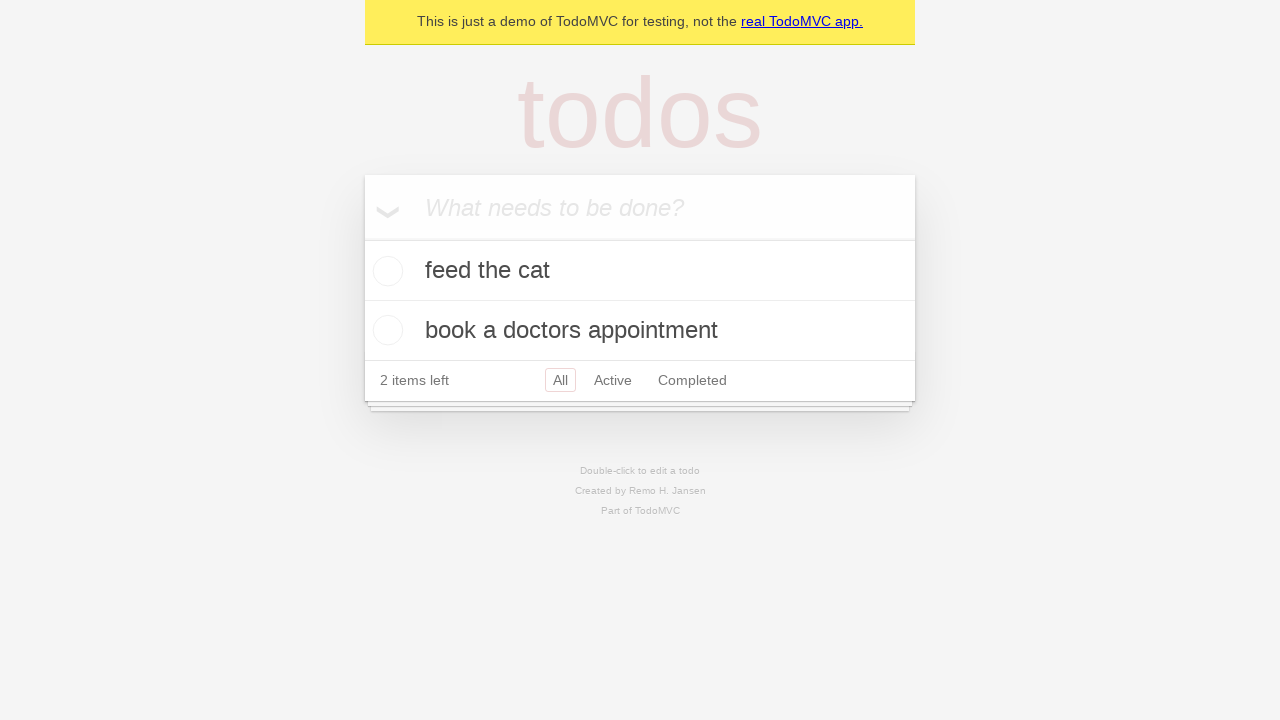

'Clear completed' button is now hidden when no completed items exist
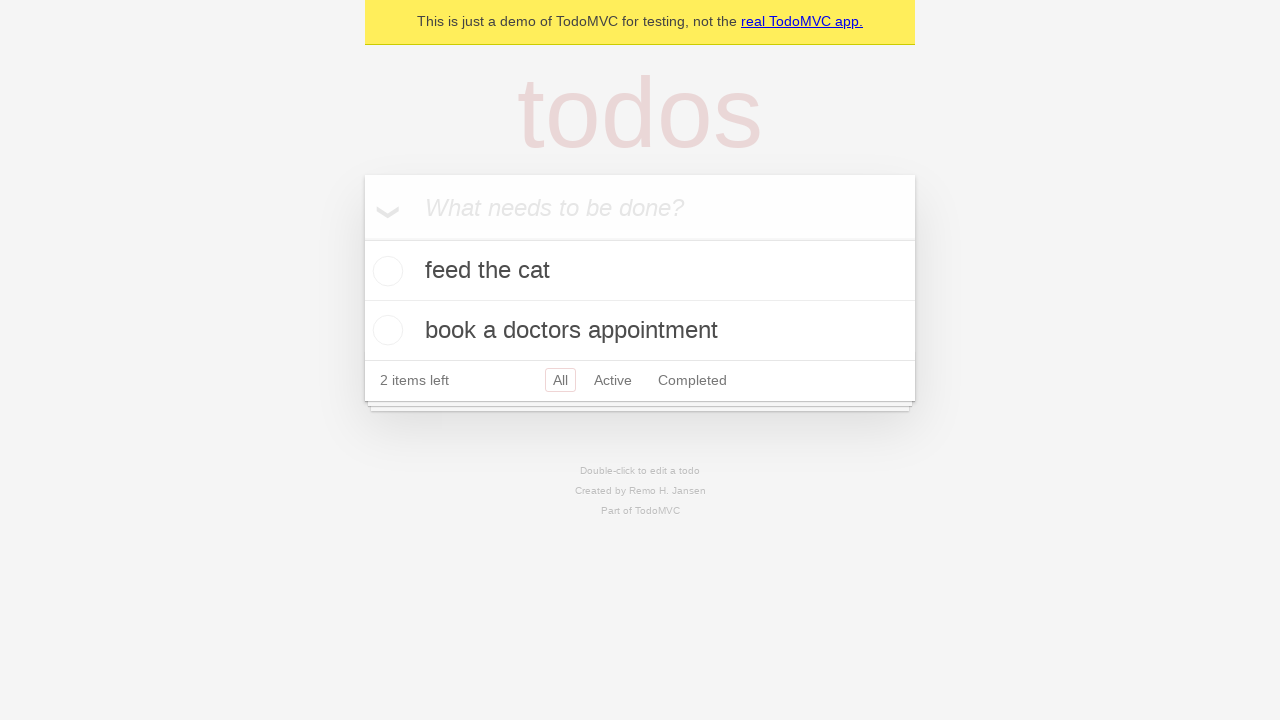

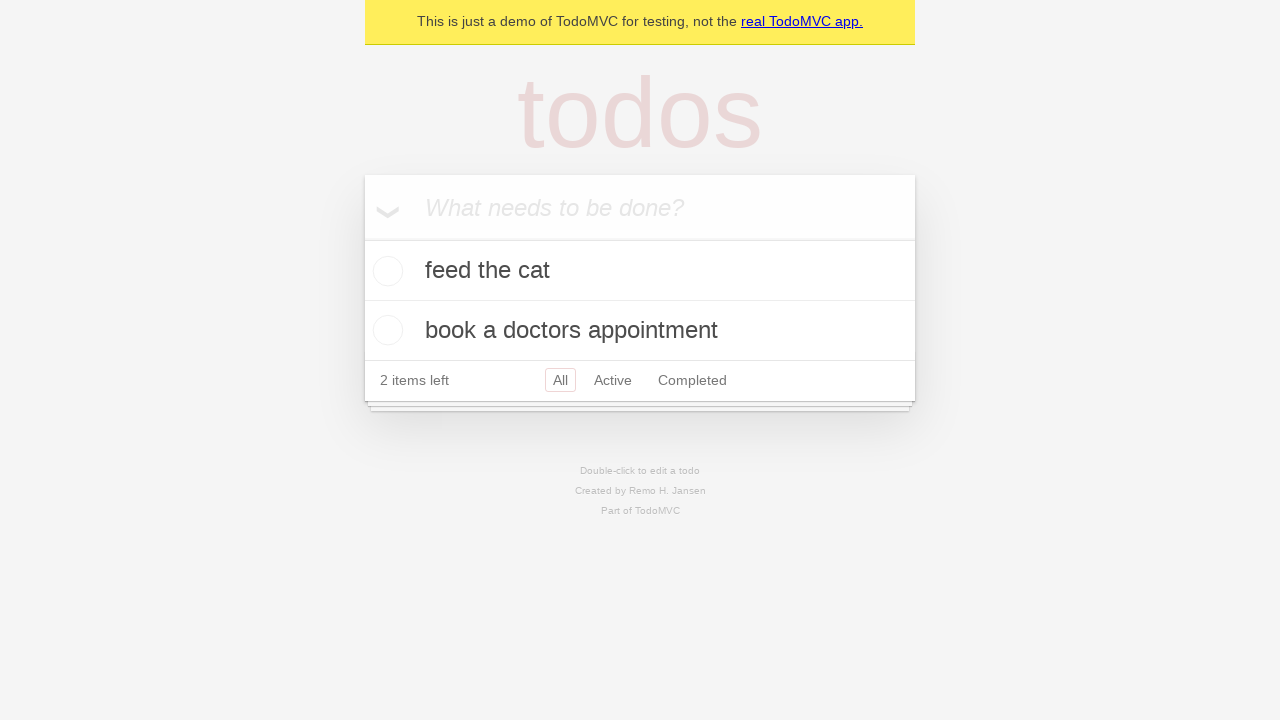